Tests dynamic dropdown functionality on a flight booking practice page by selecting origin city (Bangalore) and destination city (Varanasi) from dropdown menus

Starting URL: https://rahulshettyacademy.com/dropdownsPractise/

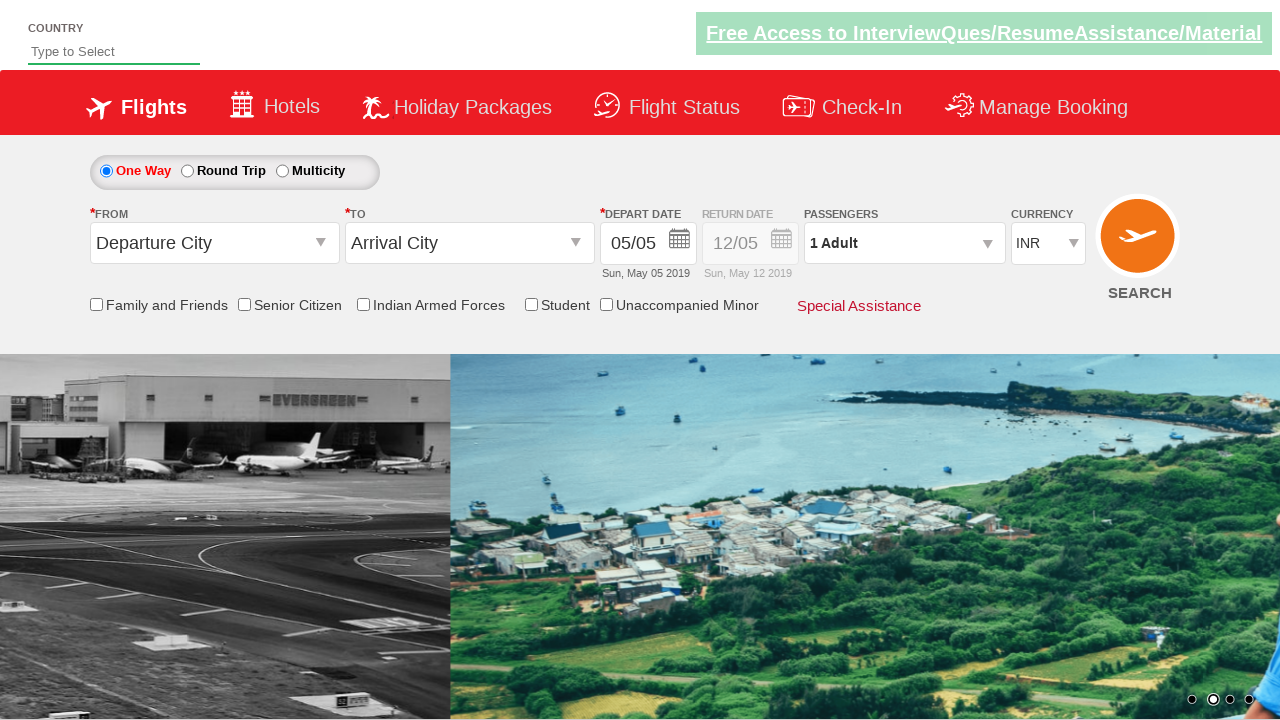

Clicked on the origin station dropdown to open it at (323, 244) on #ctl00_mainContent_ddl_originStation1_CTXTaction
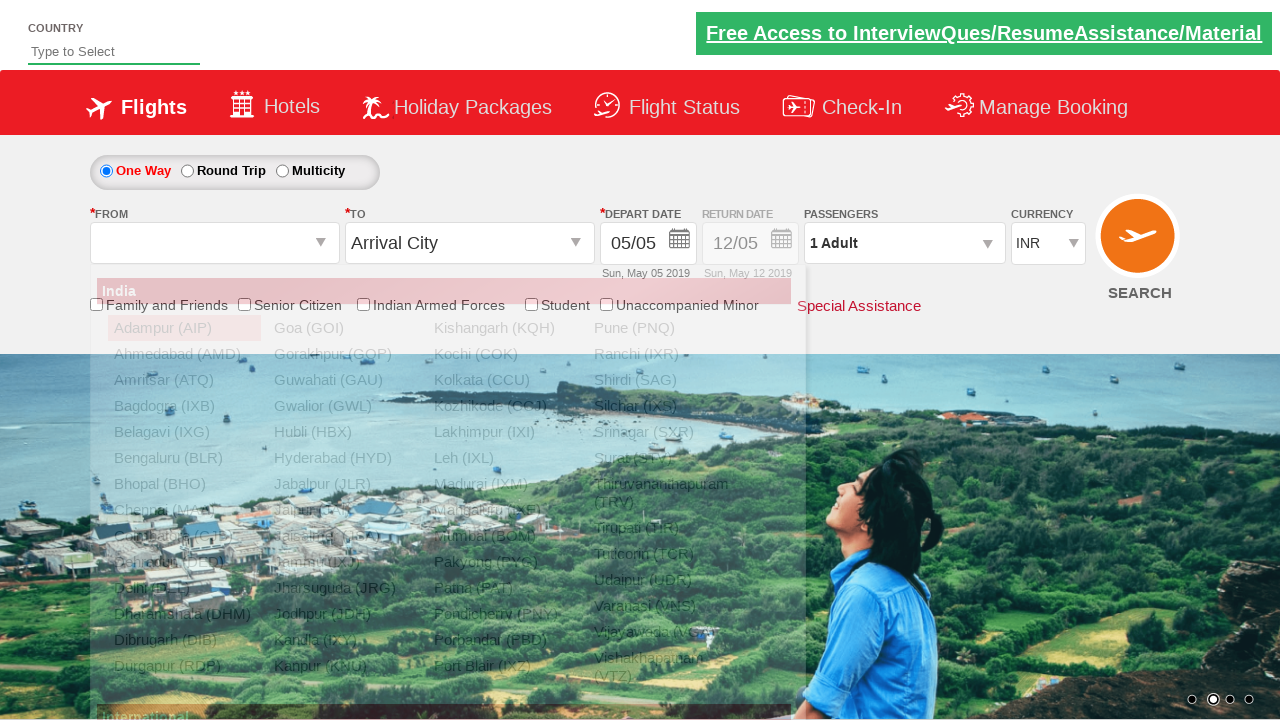

Selected Bangalore (BLR) as origin city at (184, 458) on xpath=//a[@value='BLR']
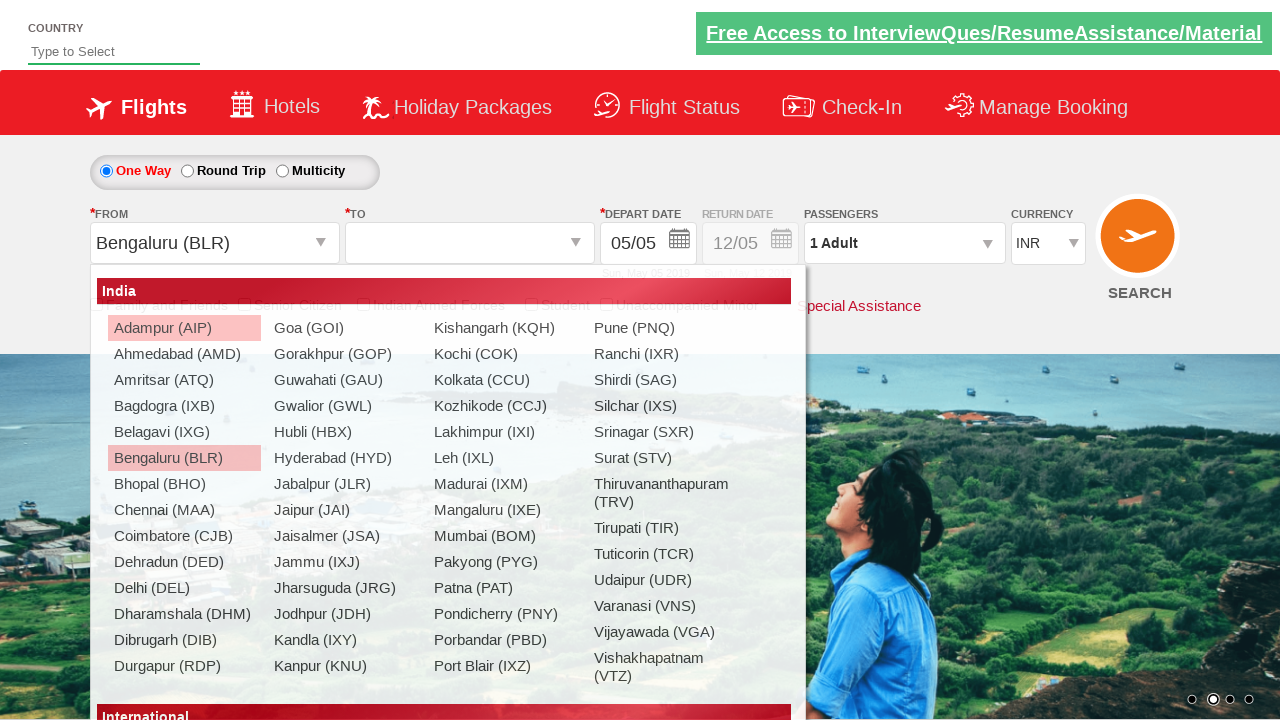

Waited for destination dropdown to be ready
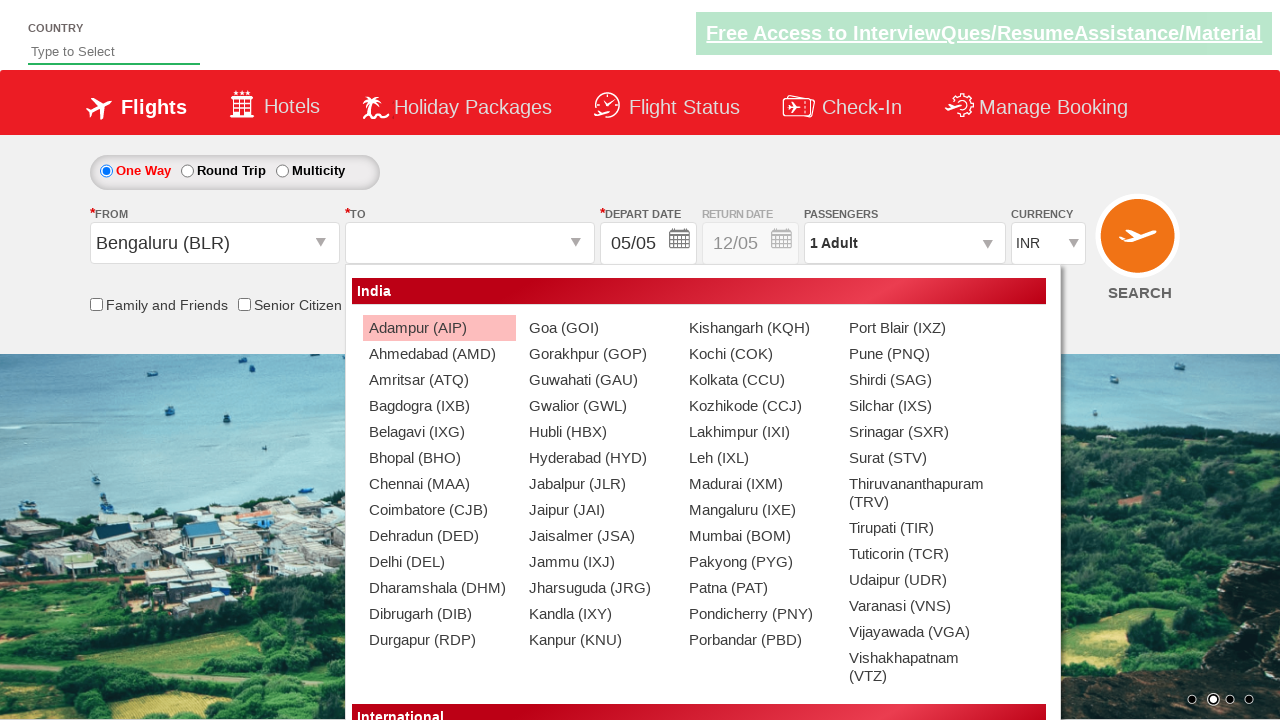

Selected Varanasi (VNS) as destination city from dropdown at (919, 606) on (//a[@value='VNS'])[2]
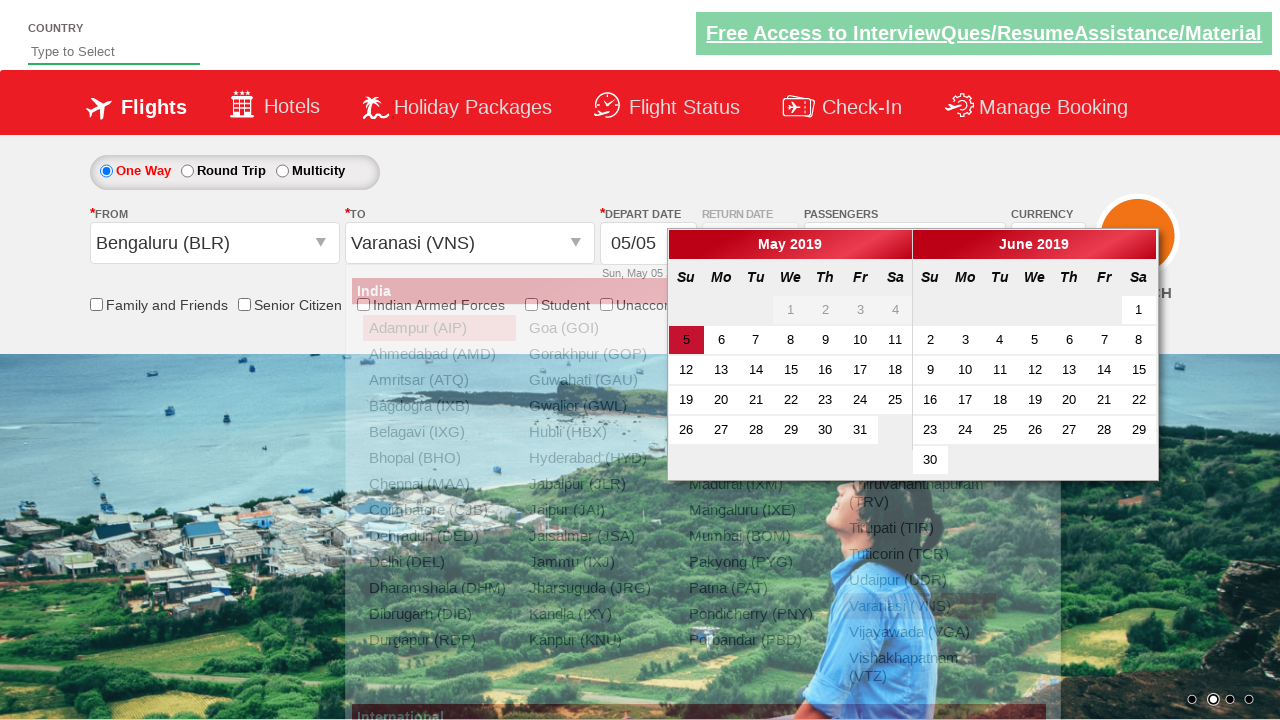

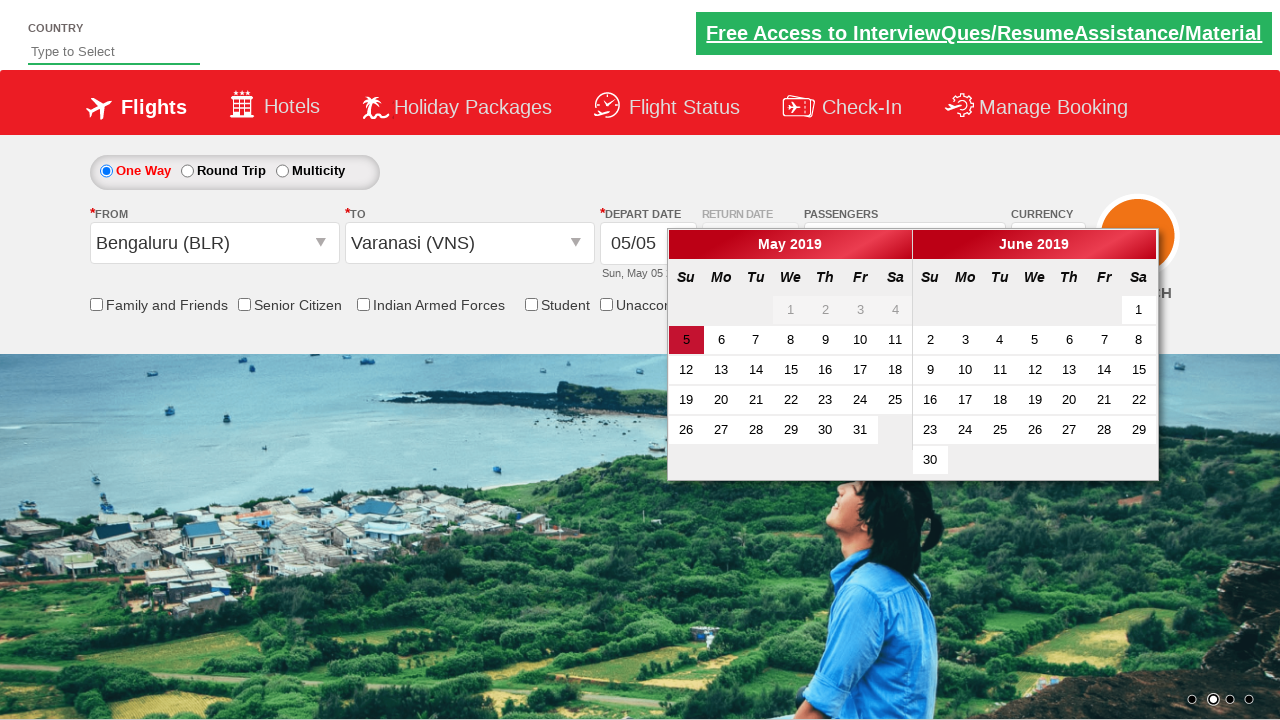